Tests hover and click on the second user profile by hovering to reveal the View profile link and clicking it

Starting URL: https://the-internet.herokuapp.com/

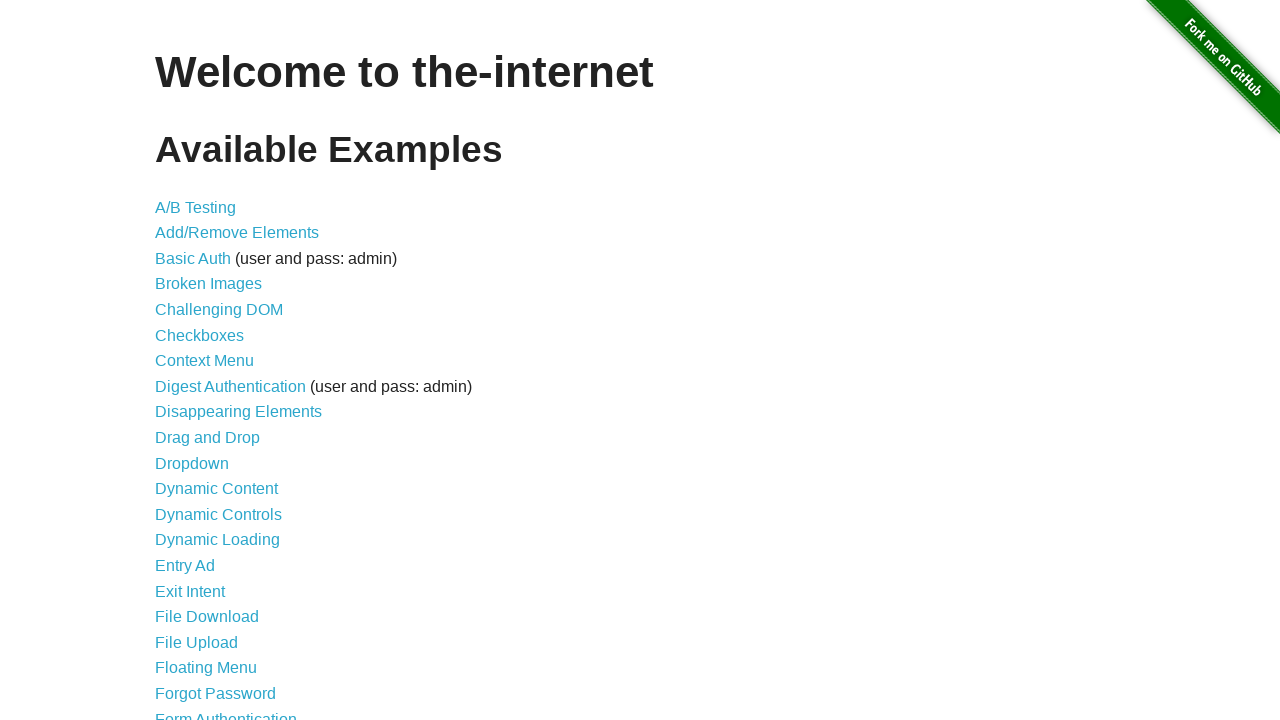

Clicked on Hovers link at (180, 360) on xpath=//*[contains(text(),'Hovers')]
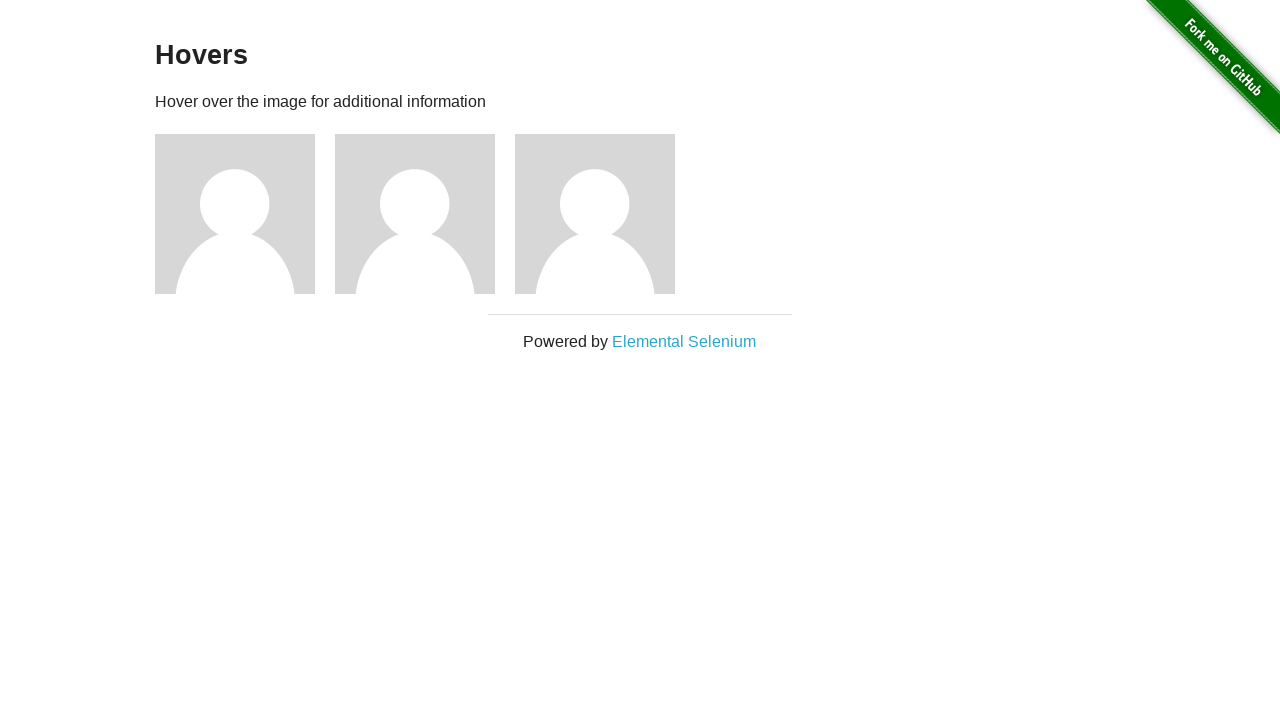

Navigated to hovers page
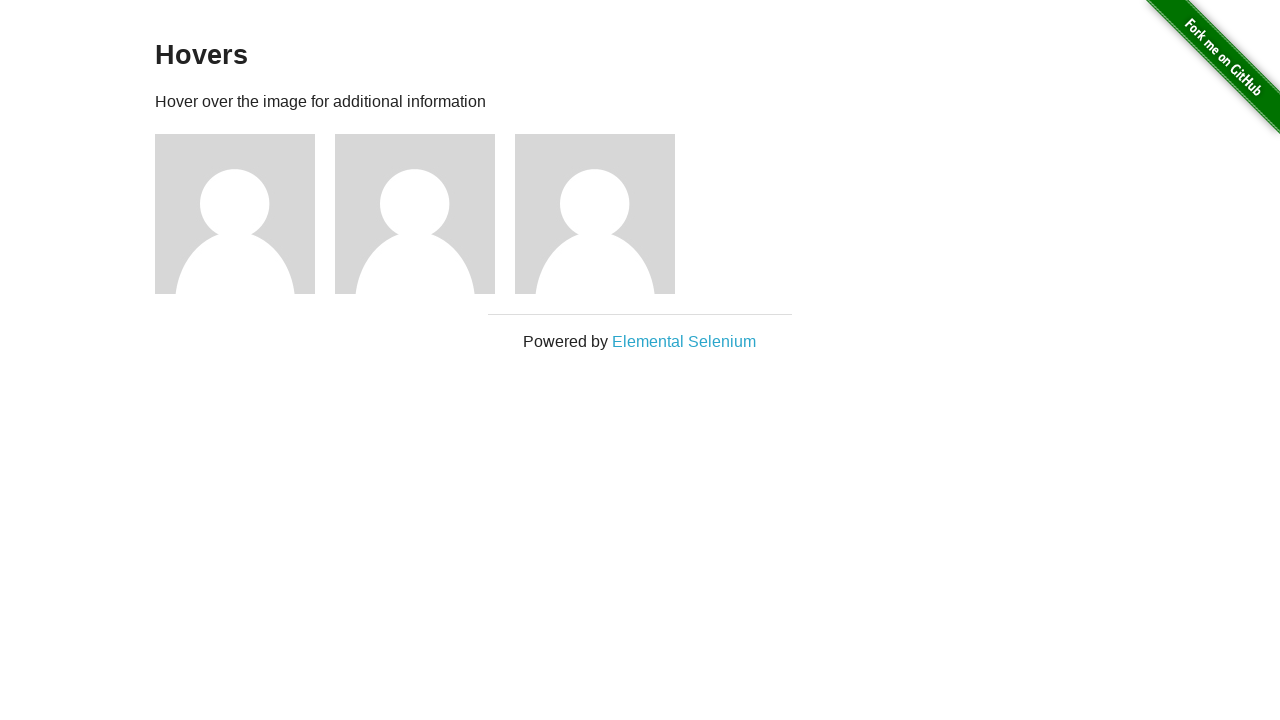

Page title (h3) became visible
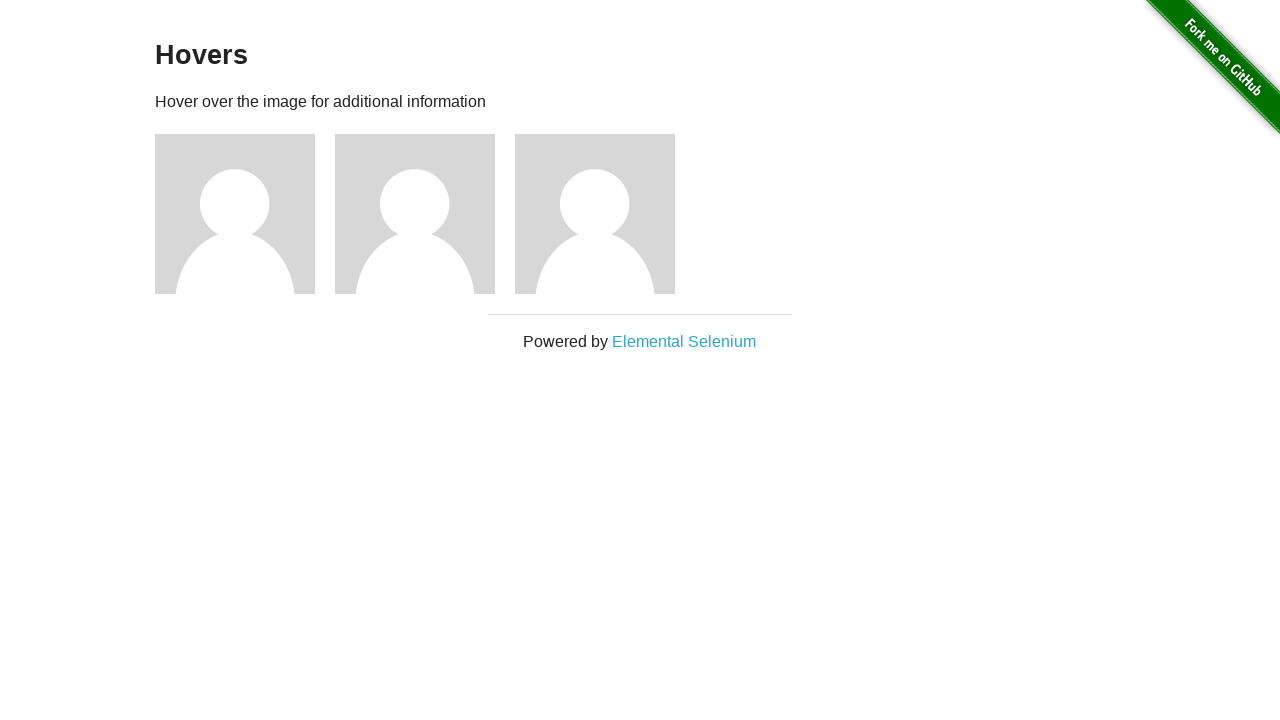

Hovered over second user profile element to reveal View profile link at (425, 214) on (//div[@class='figure'])[2]
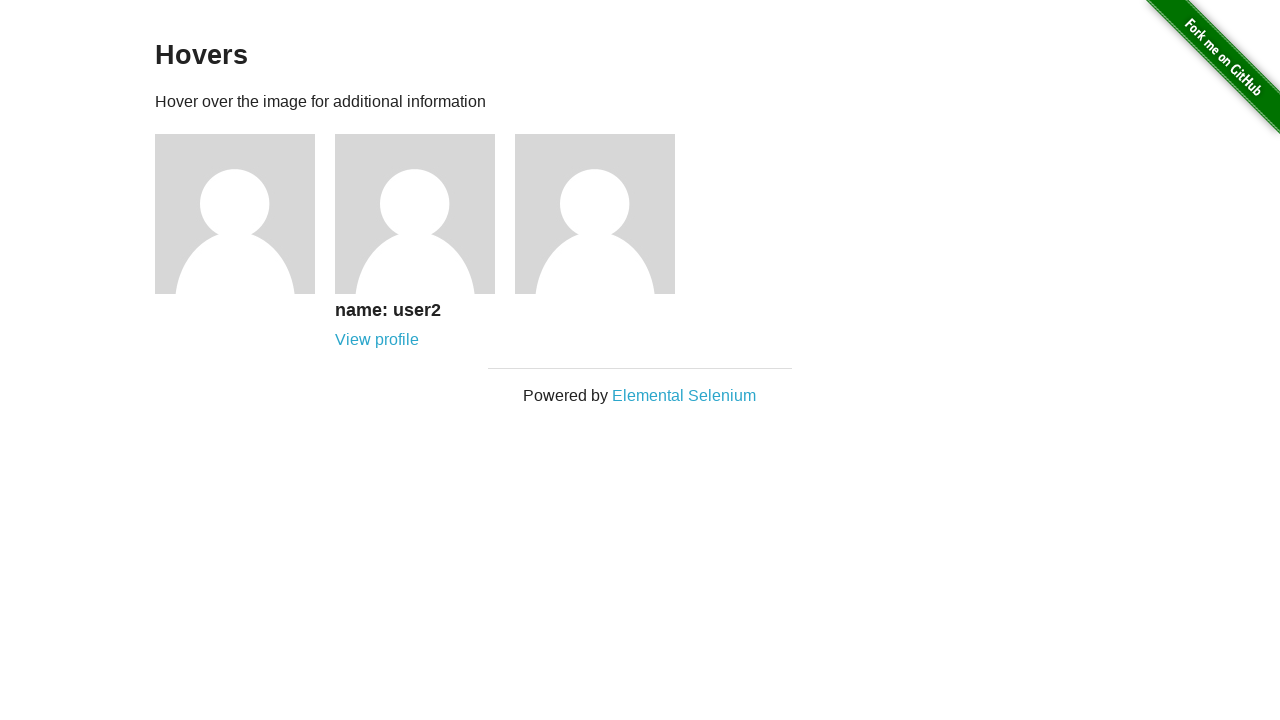

Clicked View profile link for second user at (377, 340) on (//*[contains(text(),'View profile')])[2]
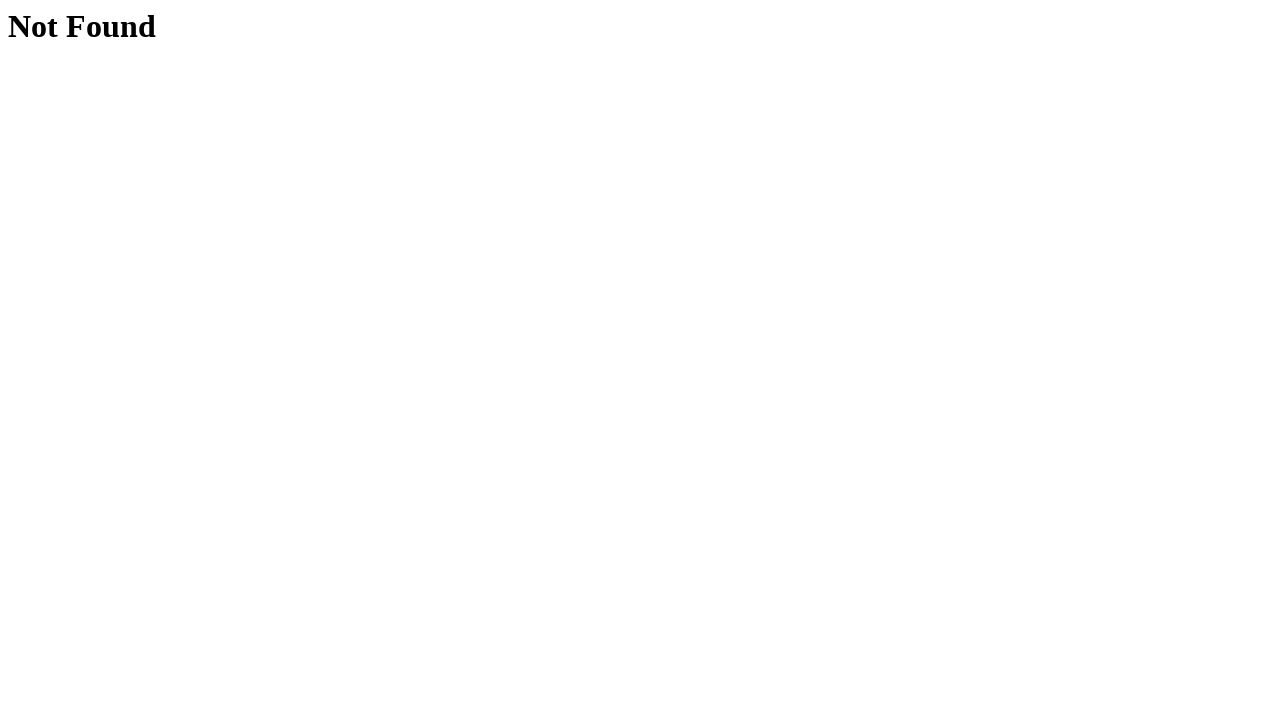

Navigated to user 2 profile page
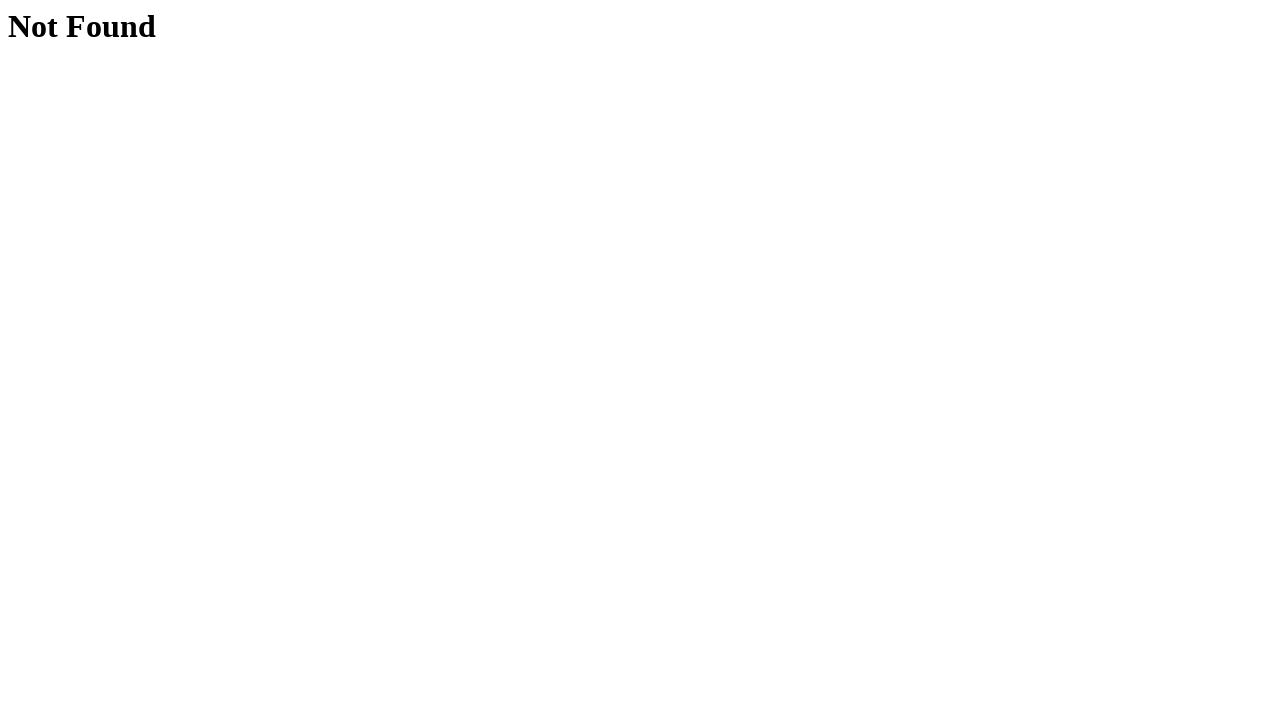

User profile page heading (h1) became visible
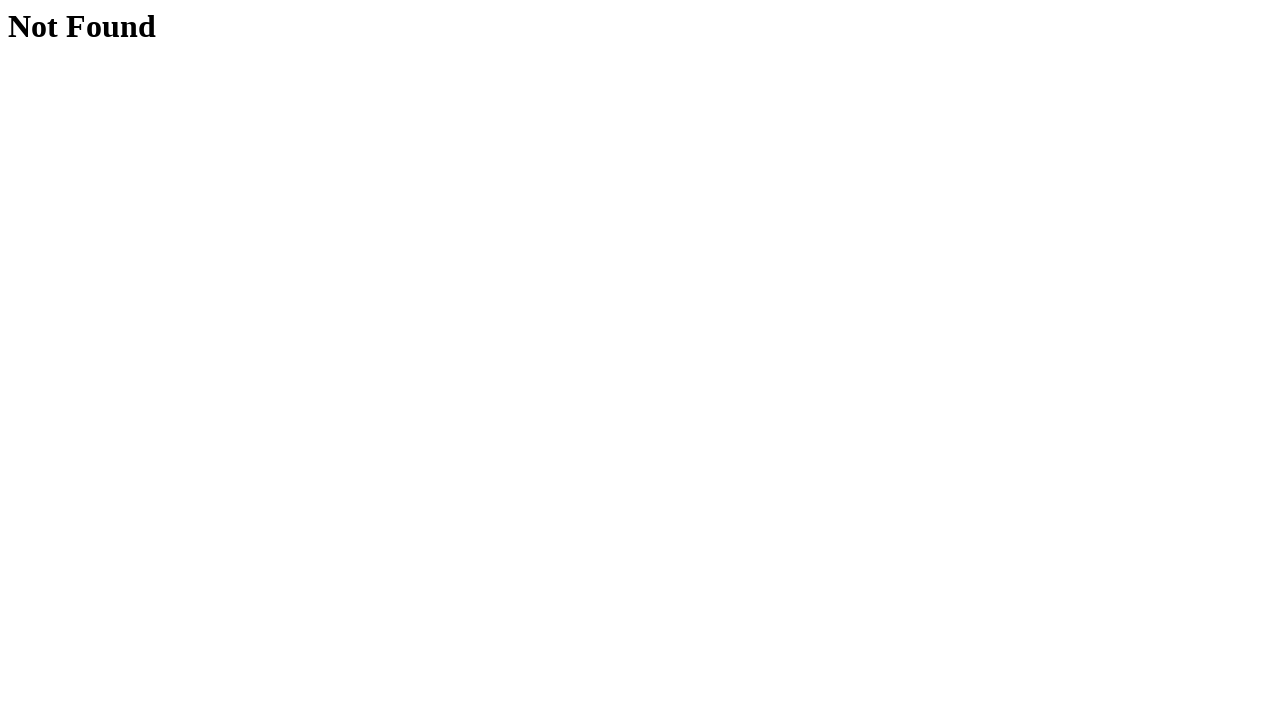

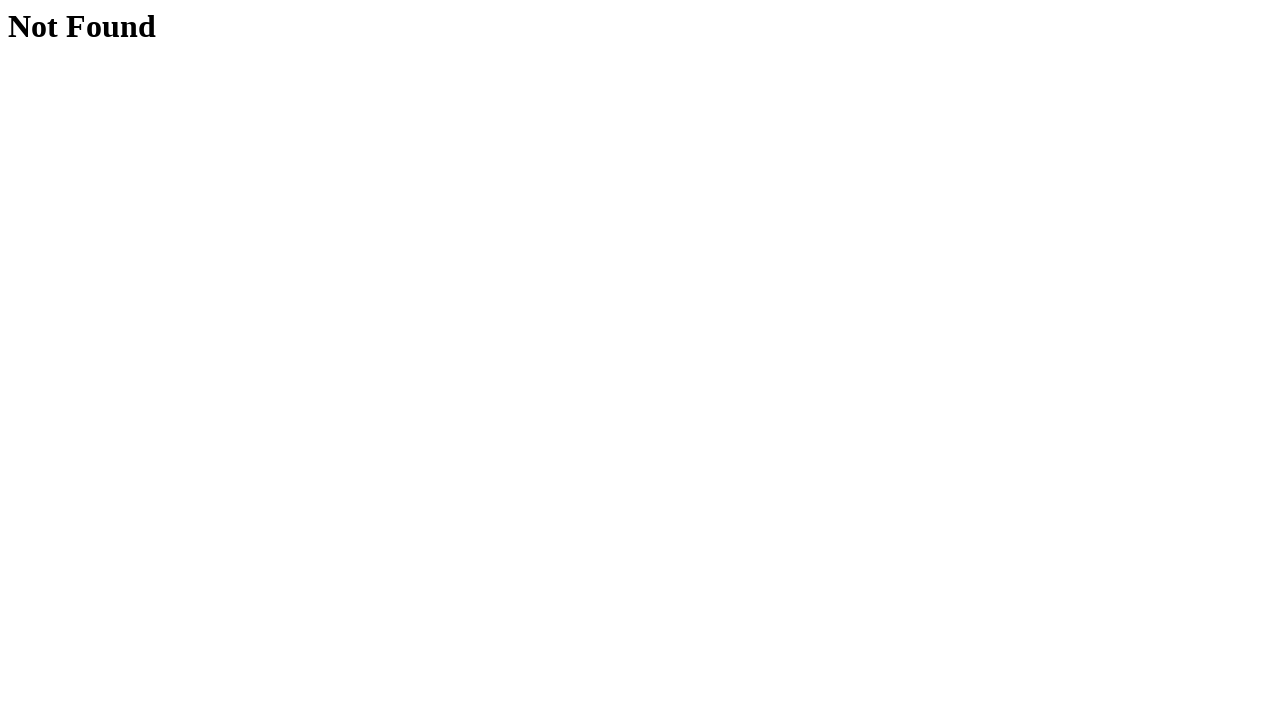